Tests dynamic loading functionality by clicking the Start button and waiting for the loading indicator to disappear before verifying "Hello World!" text

Starting URL: https://automationfc.github.io/dynamic-loading/

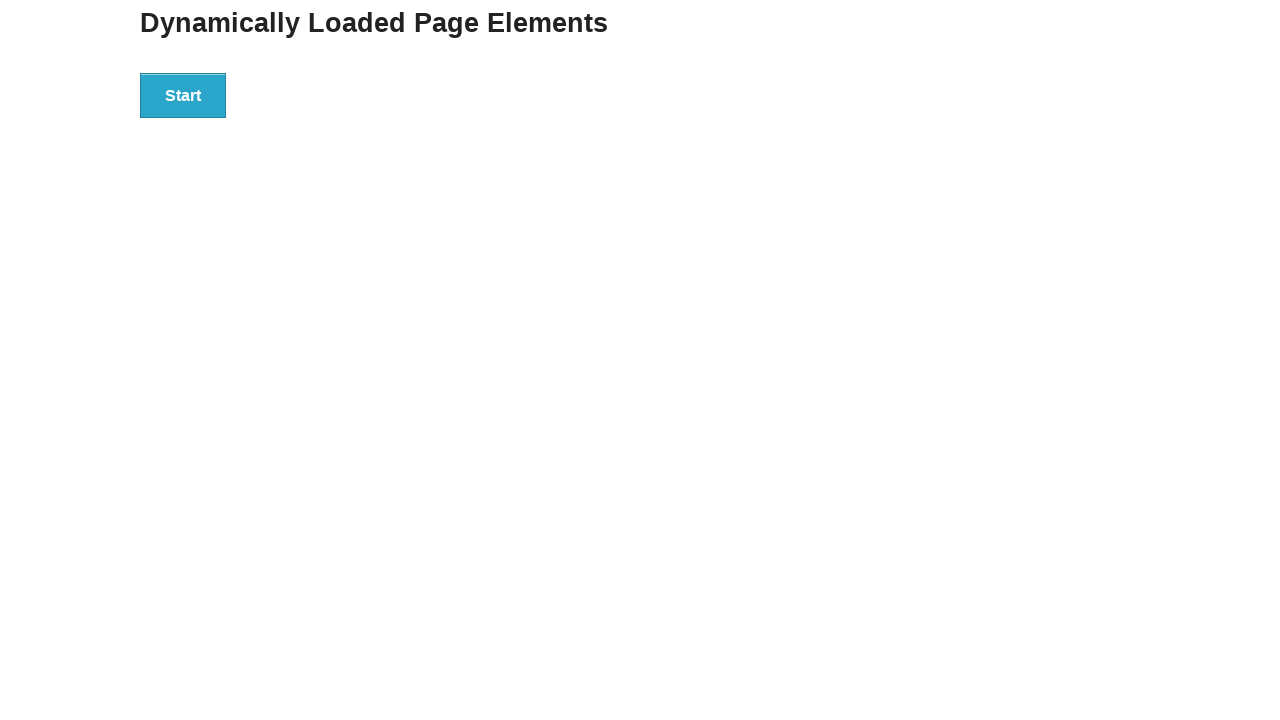

Clicked the Start button to initiate dynamic loading at (183, 95) on xpath=//*[text()='Start']
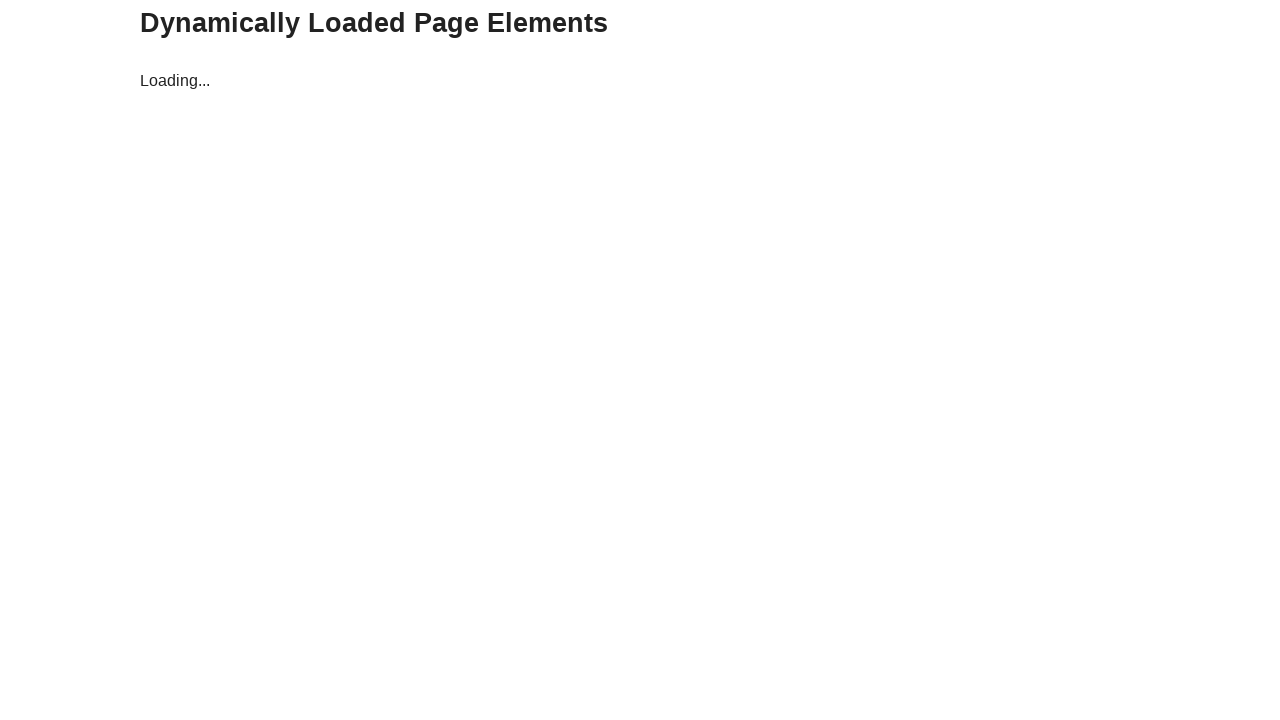

Loading indicator disappeared after waiting up to 30 seconds
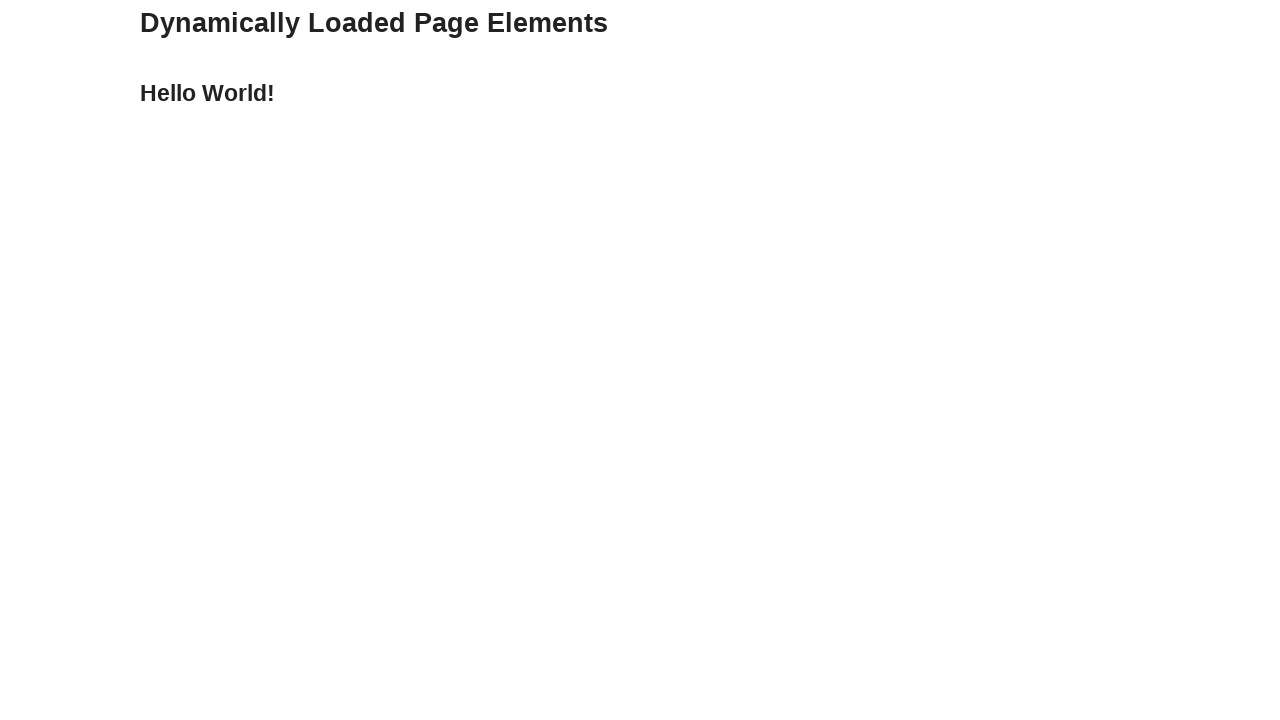

Verified 'Hello World!' text is visible on the page
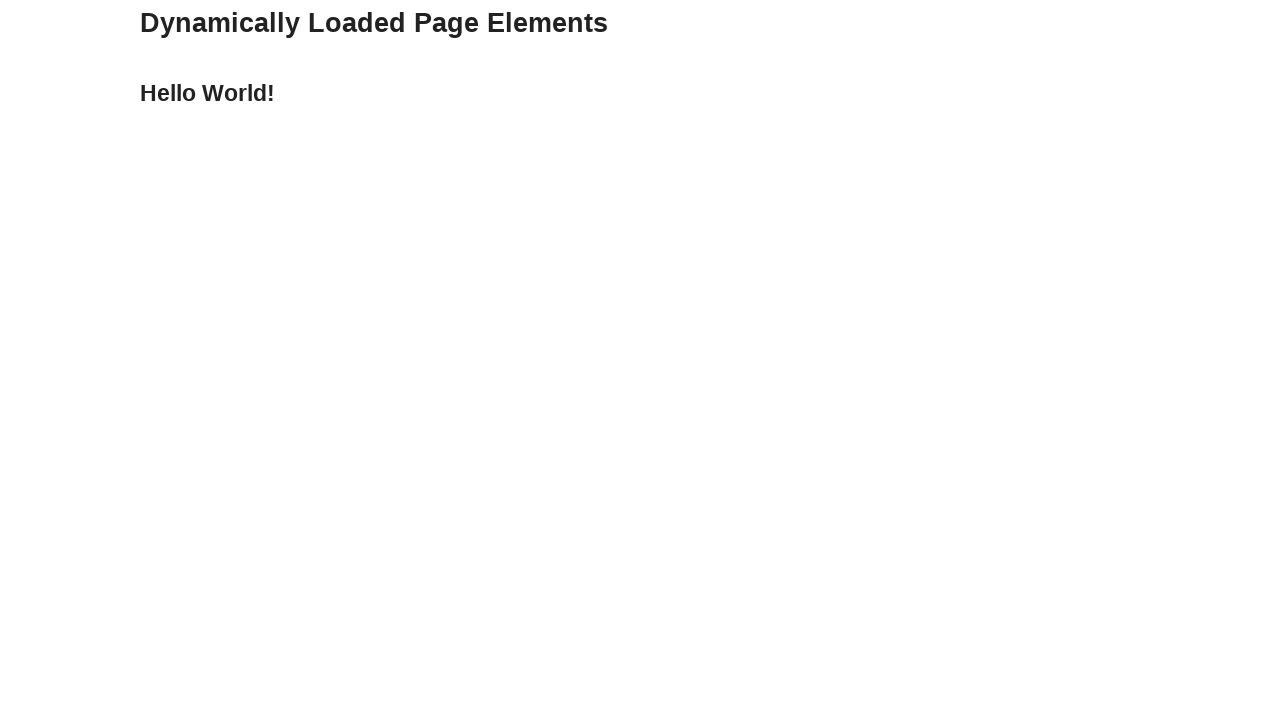

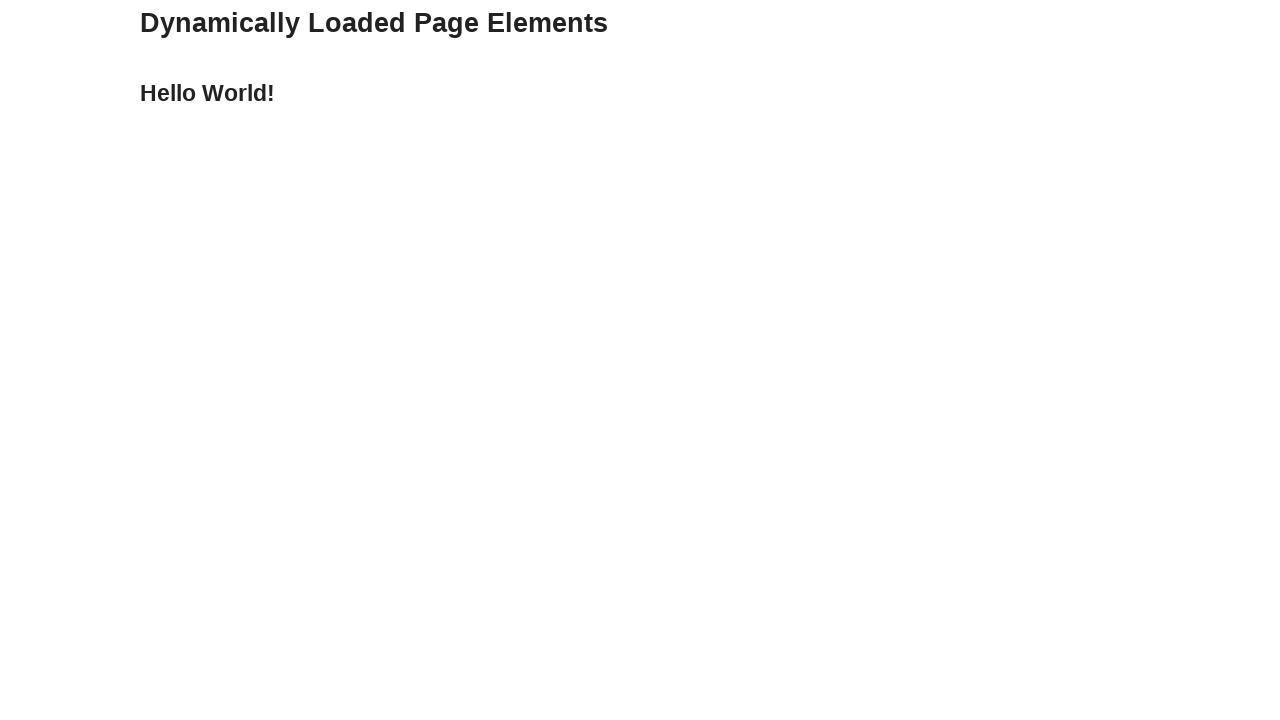